Tests Ajio e-commerce site by searching for "bags", then filtering results by selecting "Men" under Gender and "Fashion Bags" under Category, and verifying results are displayed.

Starting URL: https://www.ajio.com/

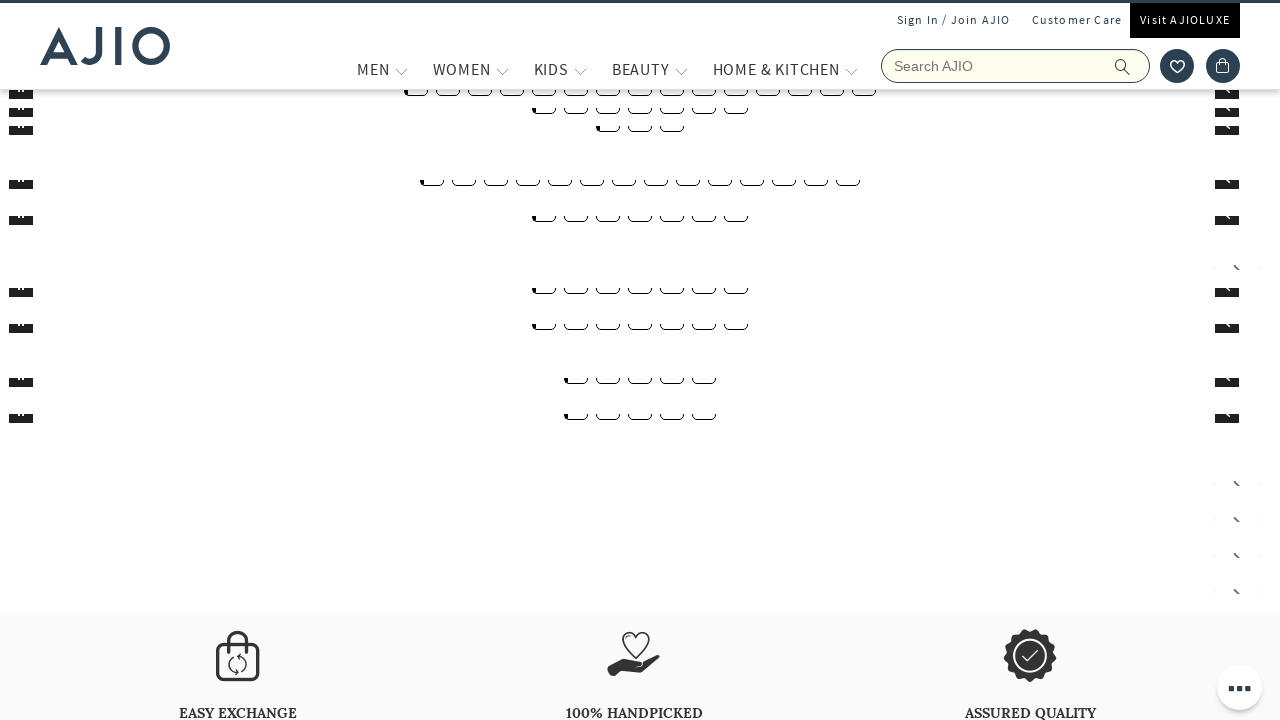

Filled search box with 'bags' on input[name='searchVal']
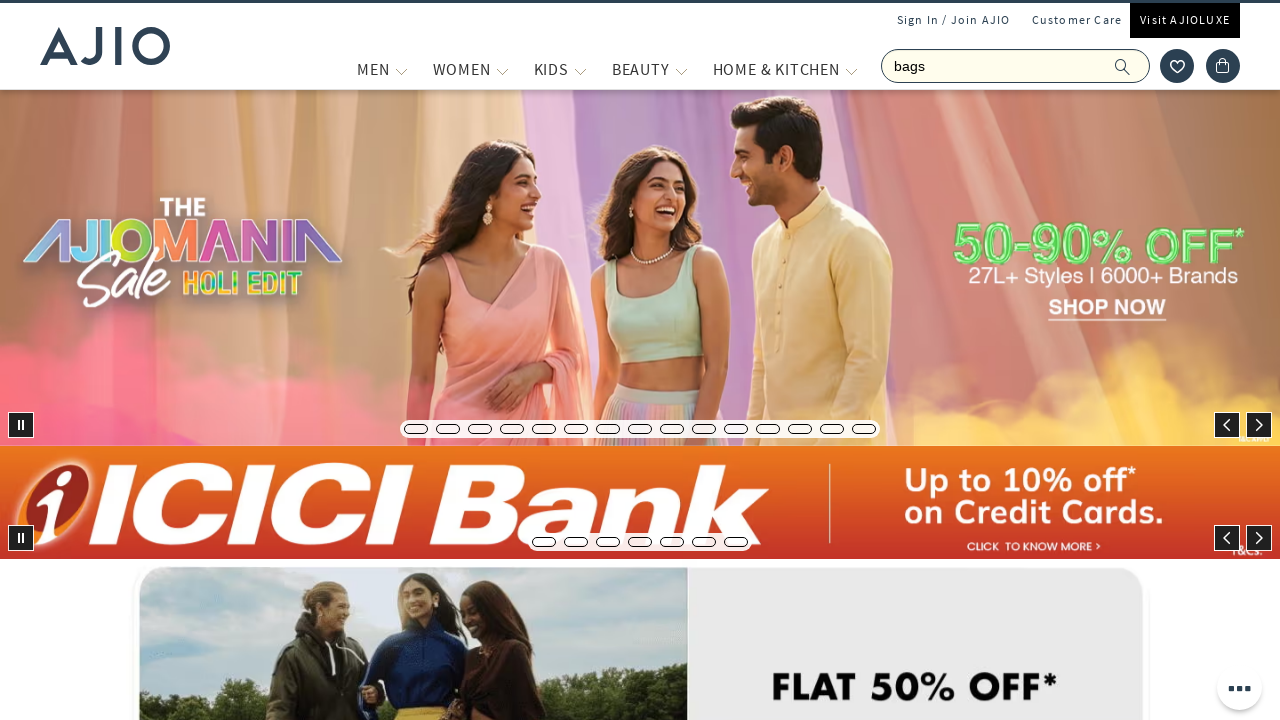

Pressed Enter to search for bags on input[name='searchVal']
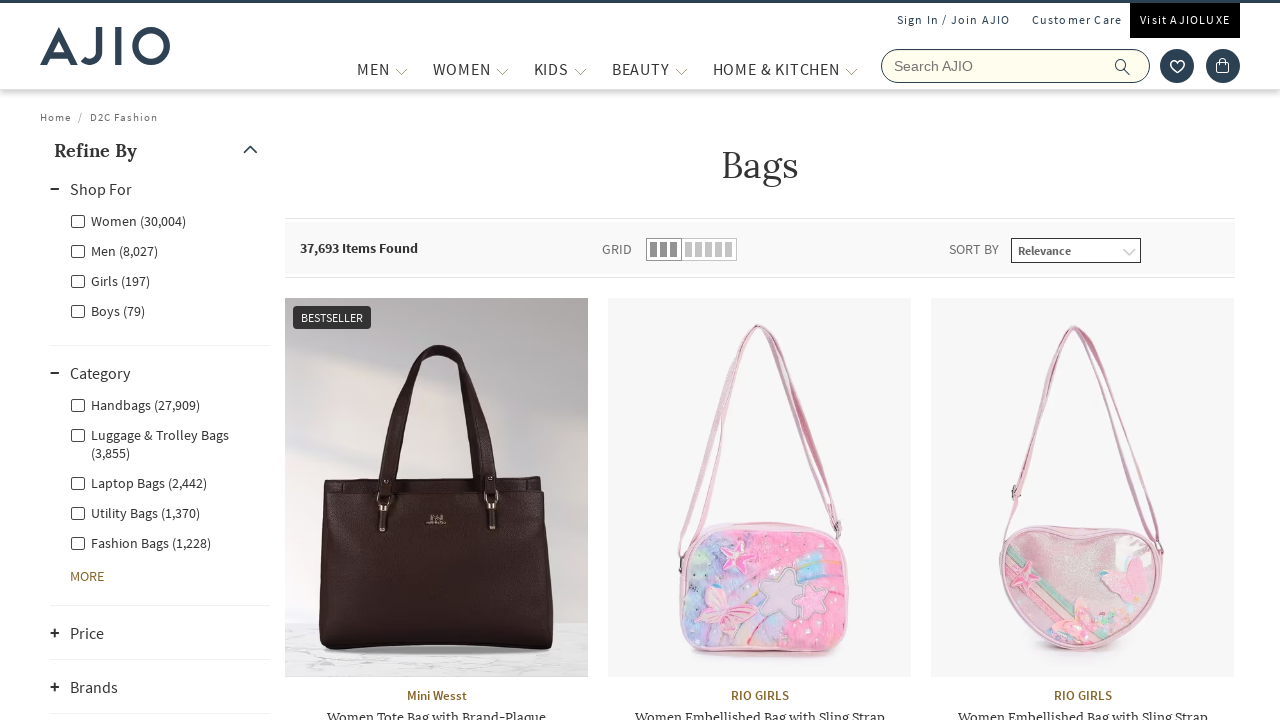

Waited for Men gender filter to load
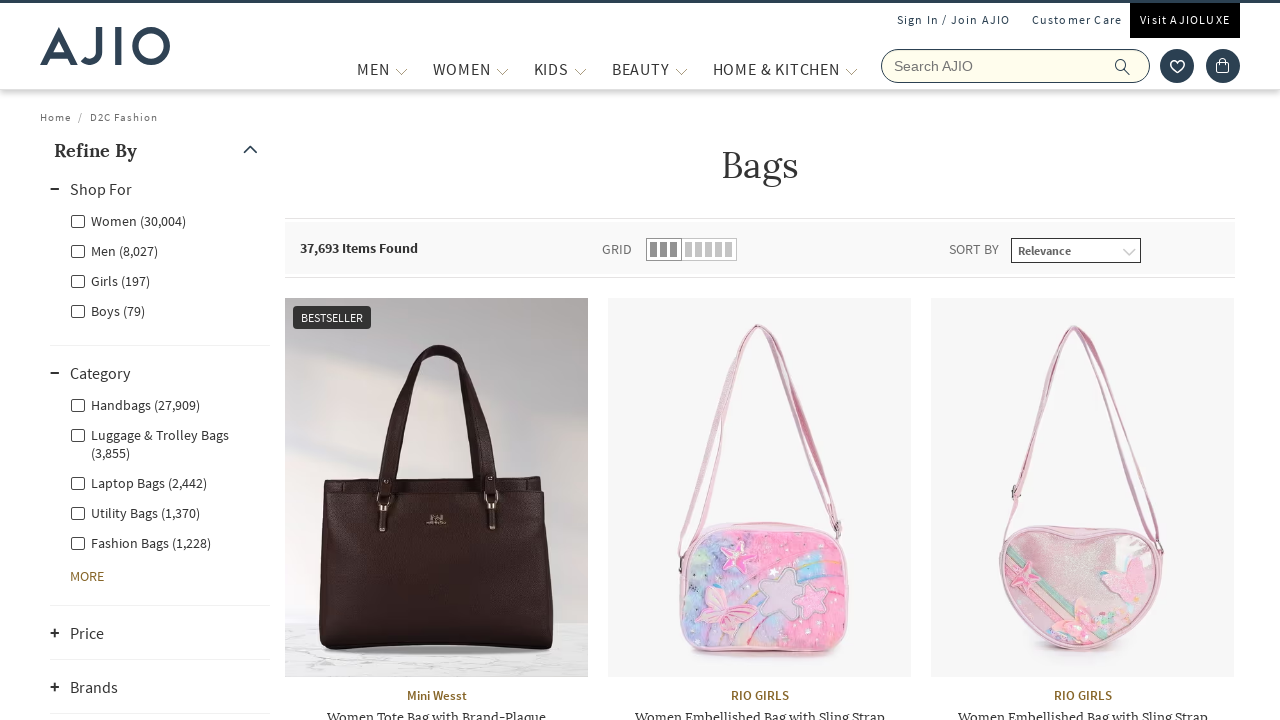

Clicked on Men gender filter at (114, 250) on label[for='Men']
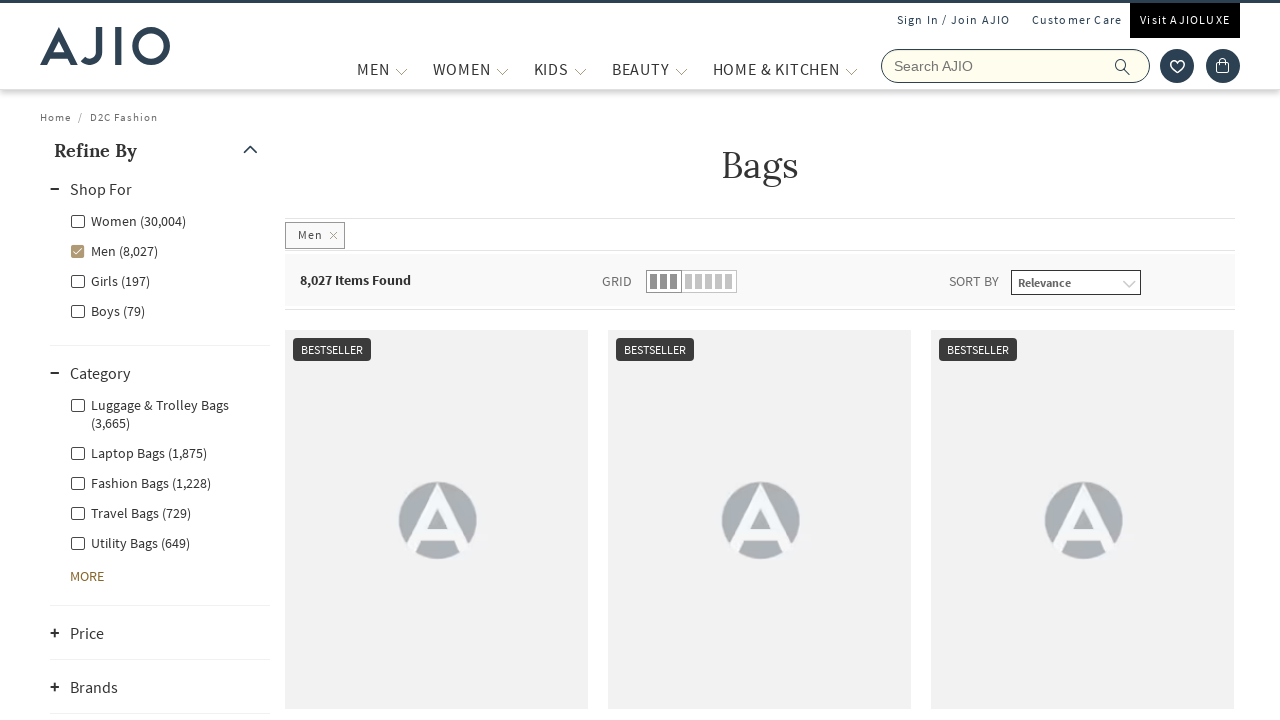

Waited for Men filter to apply
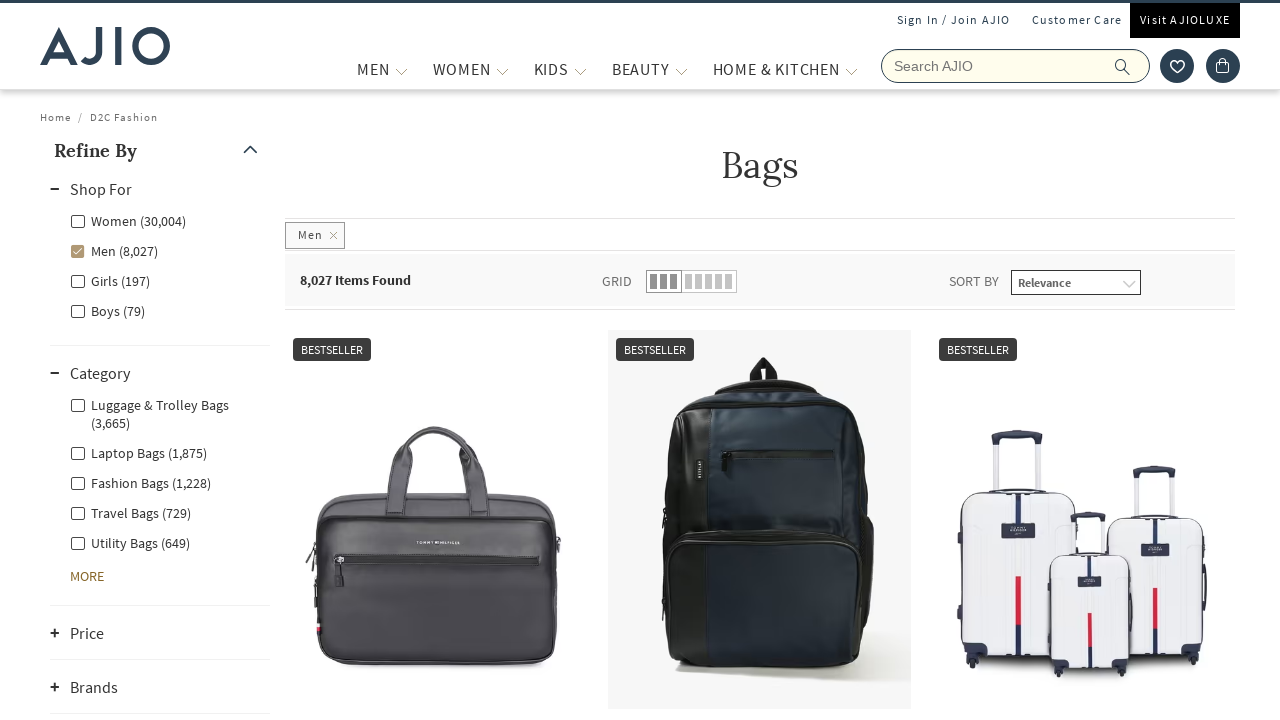

Clicked on Fashion Bags category filter at (140, 482) on label[for='Men - Fashion Bags']
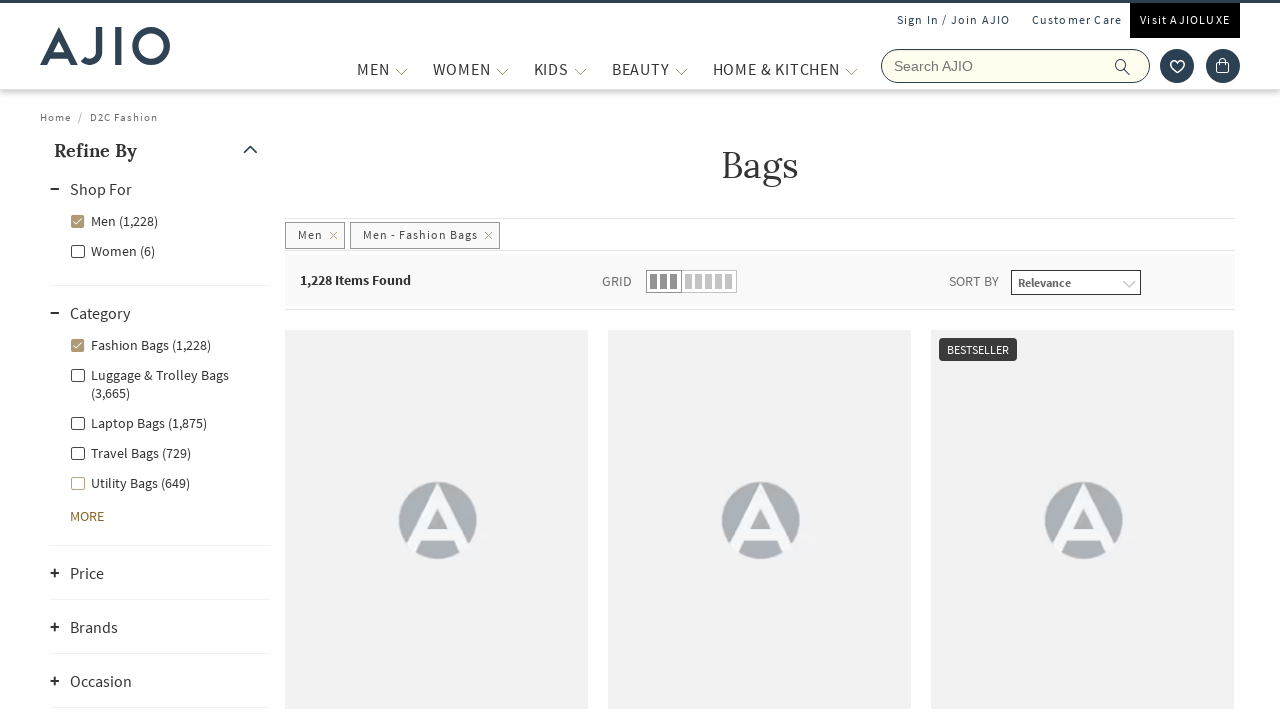

Waited for Fashion Bags filter to apply
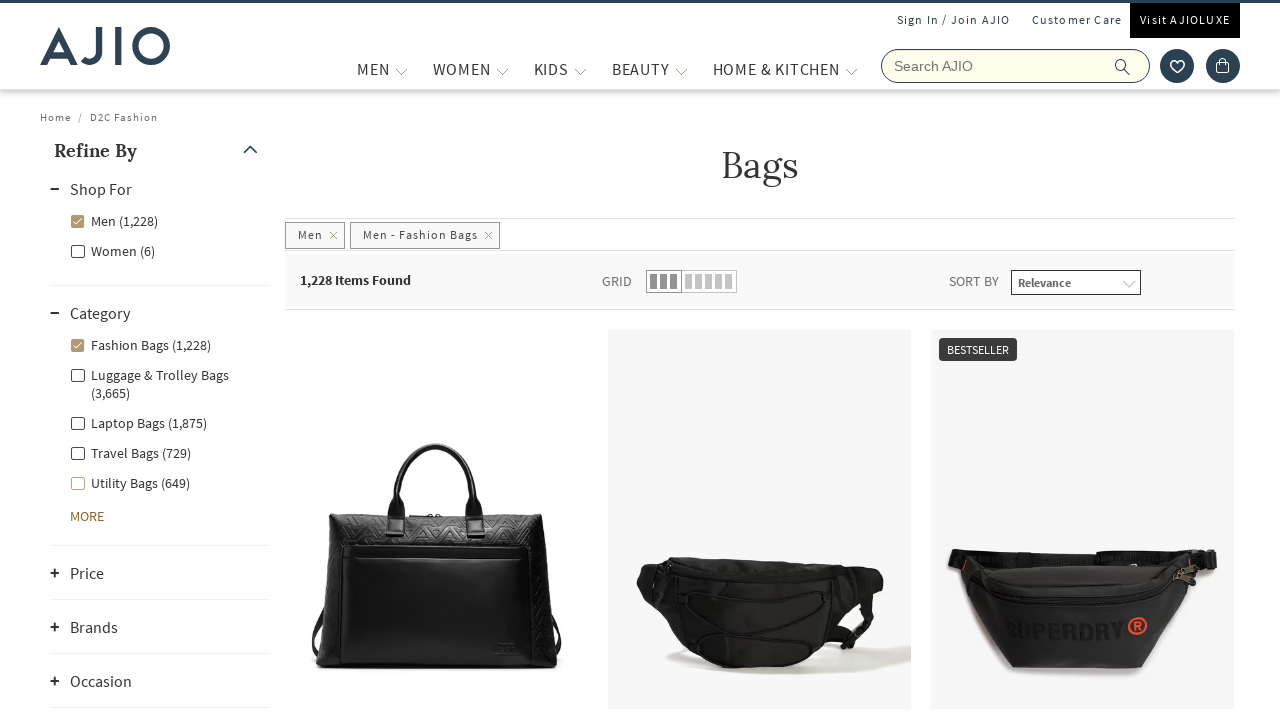

Verified filtered results are displayed with item count
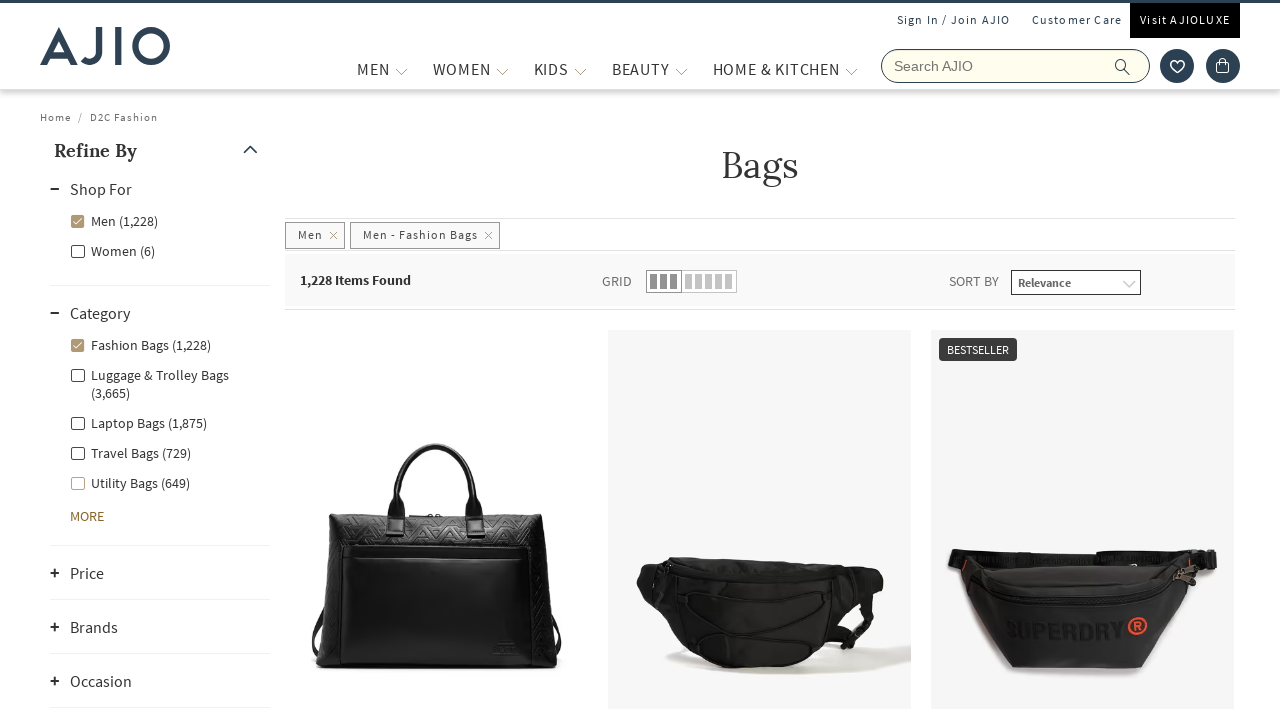

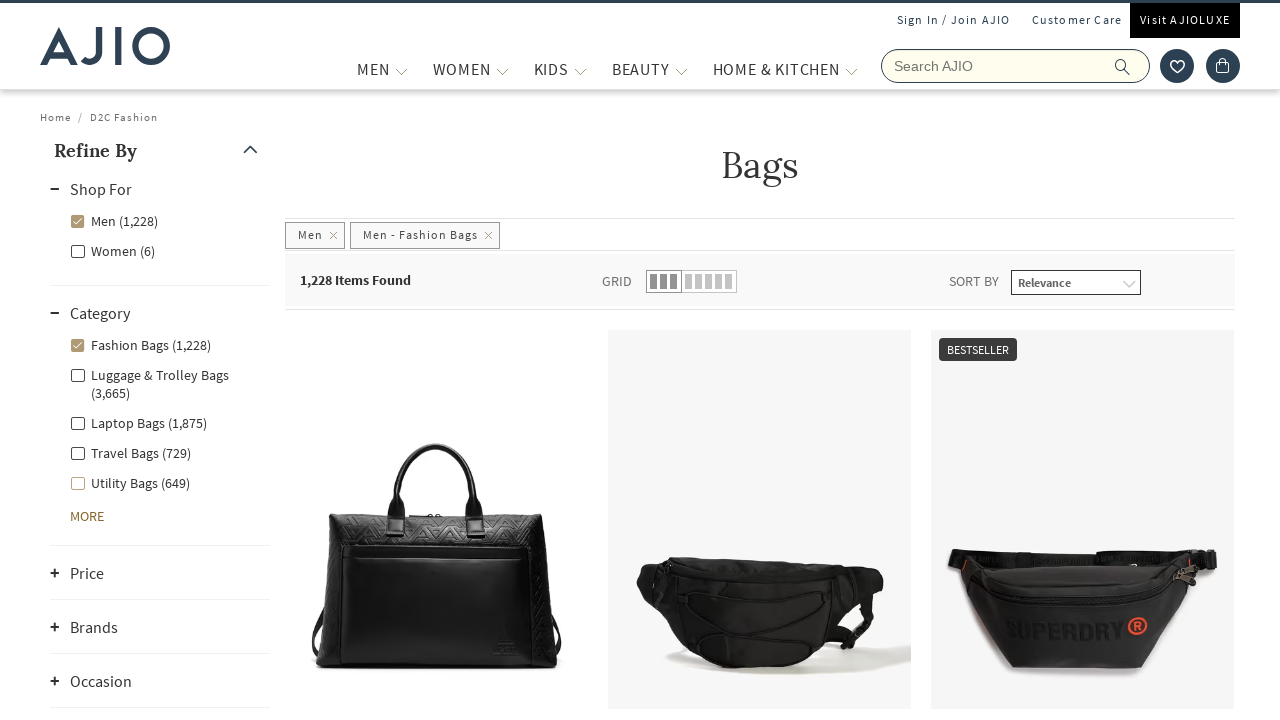